Tests that new todo items are appended to the bottom of the list by creating 3 items and verifying the count

Starting URL: https://demo.playwright.dev/todomvc

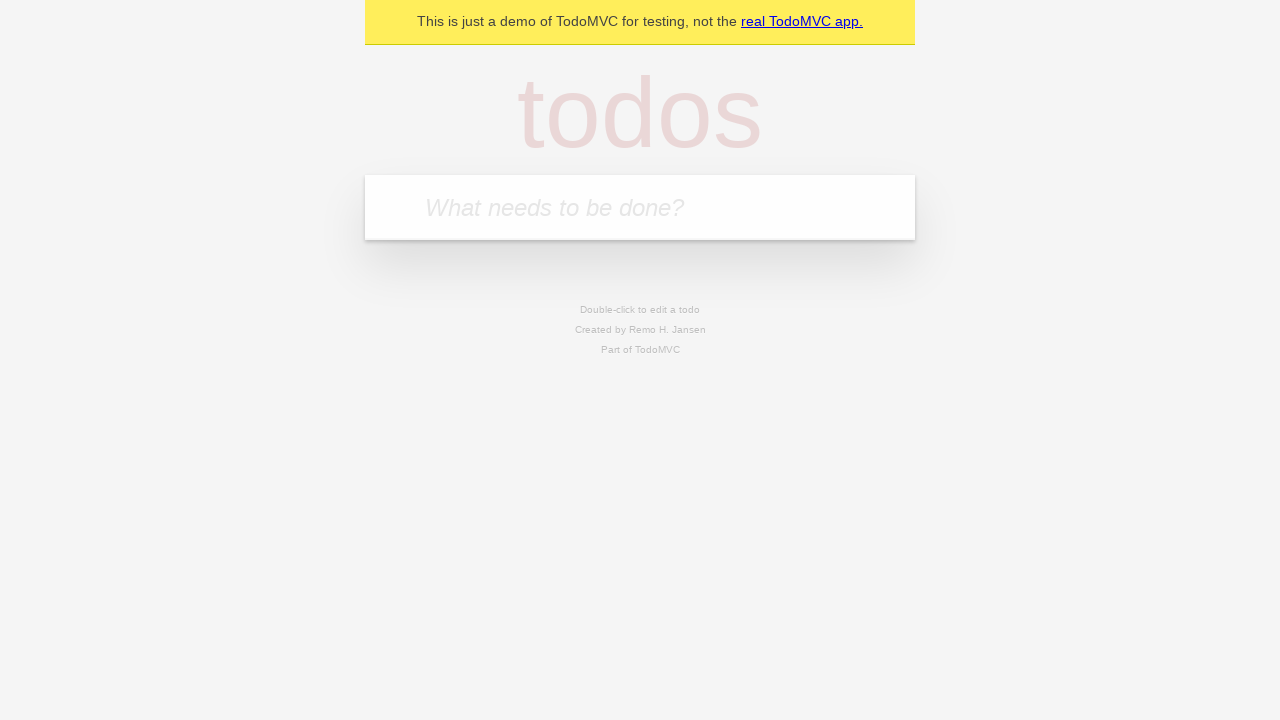

Filled todo input field with 'buy some cheese' on internal:attr=[placeholder="What needs to be done?"i]
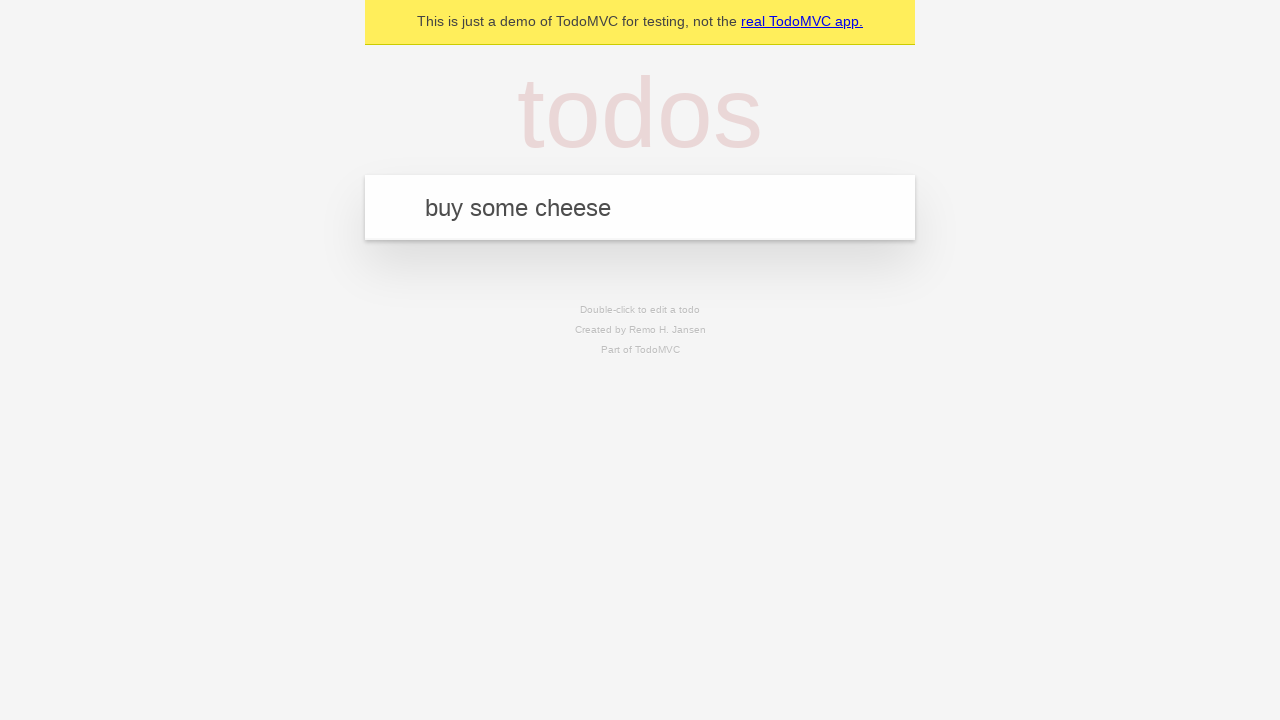

Pressed Enter to add 'buy some cheese' to the list on internal:attr=[placeholder="What needs to be done?"i]
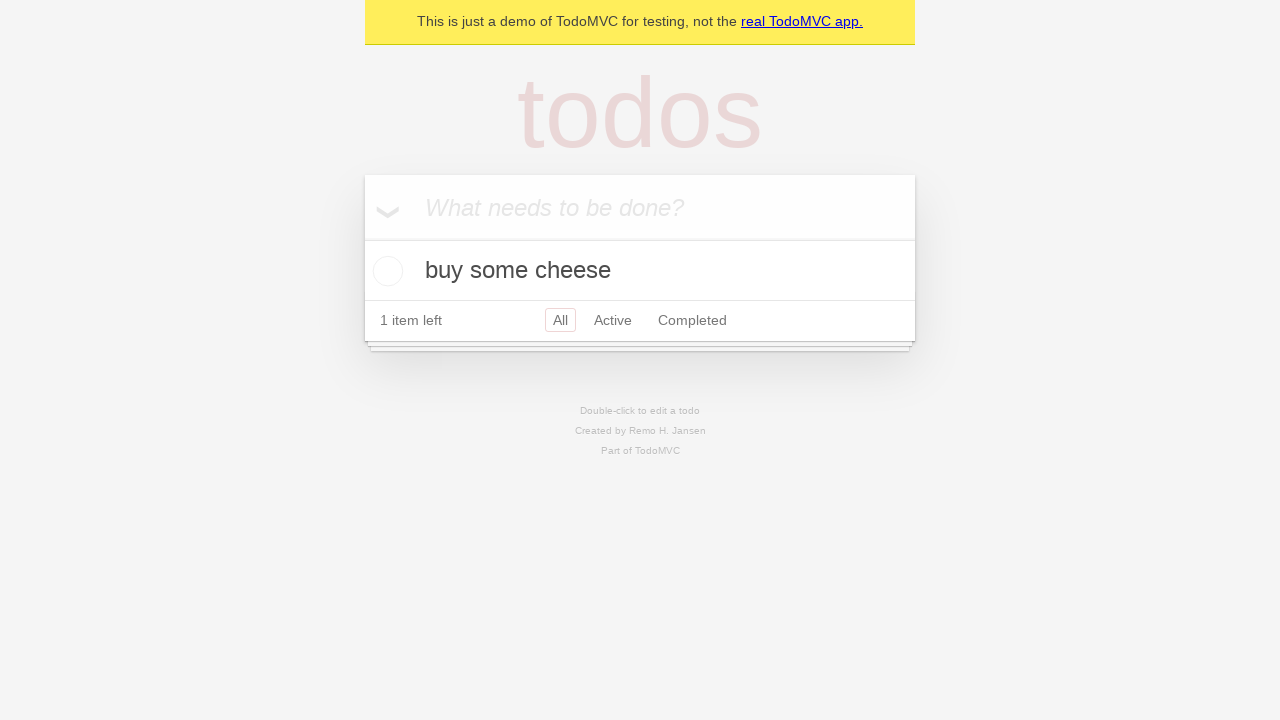

Filled todo input field with 'feed the cat' on internal:attr=[placeholder="What needs to be done?"i]
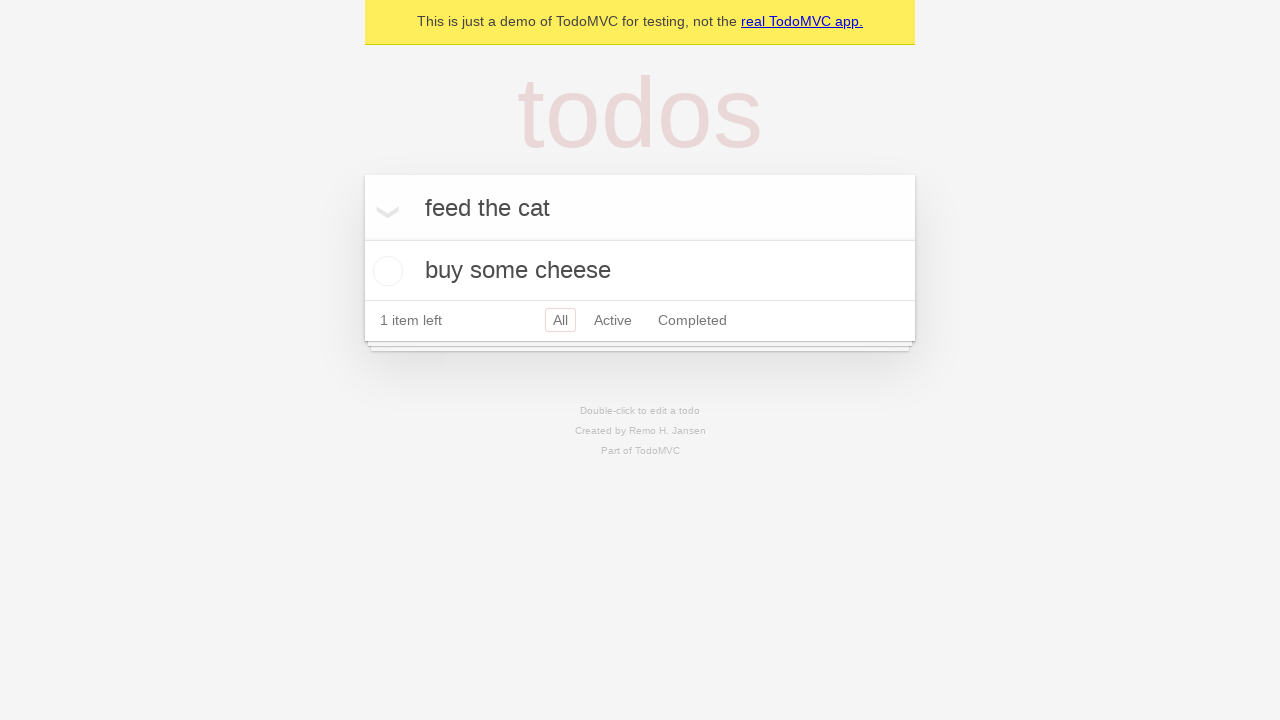

Pressed Enter to add 'feed the cat' to the list on internal:attr=[placeholder="What needs to be done?"i]
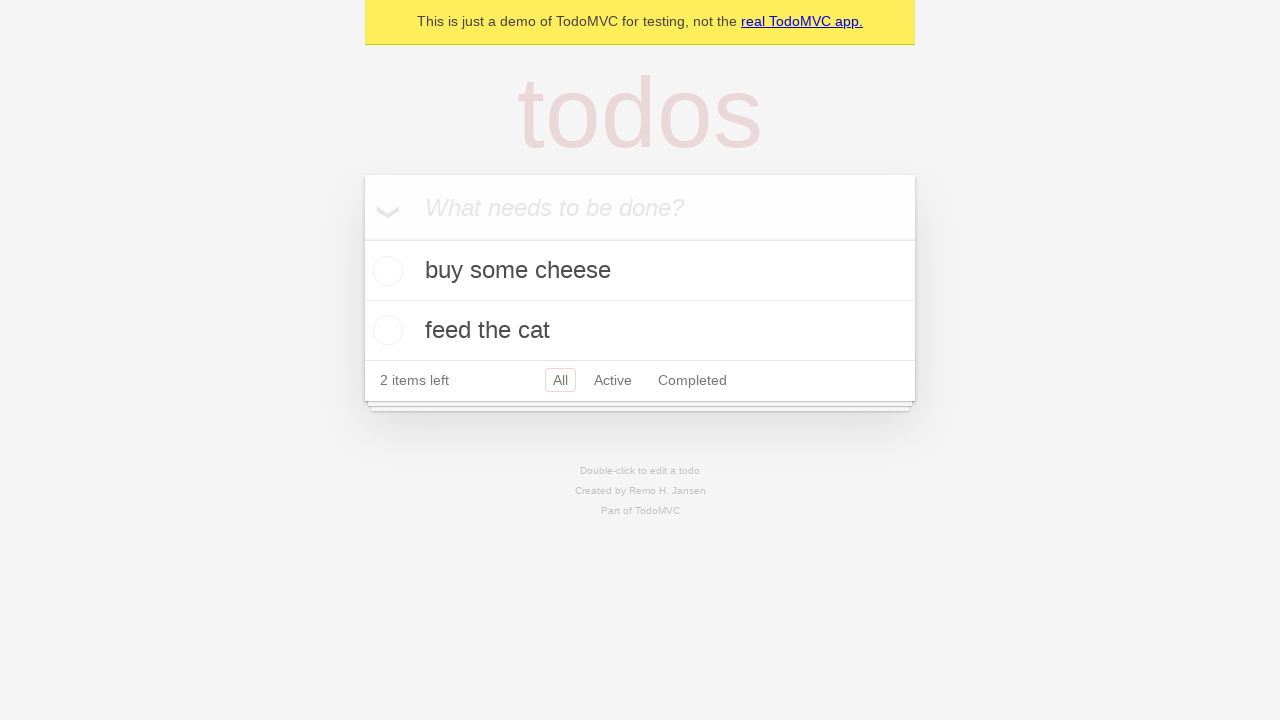

Filled todo input field with 'book a doctors appointment' on internal:attr=[placeholder="What needs to be done?"i]
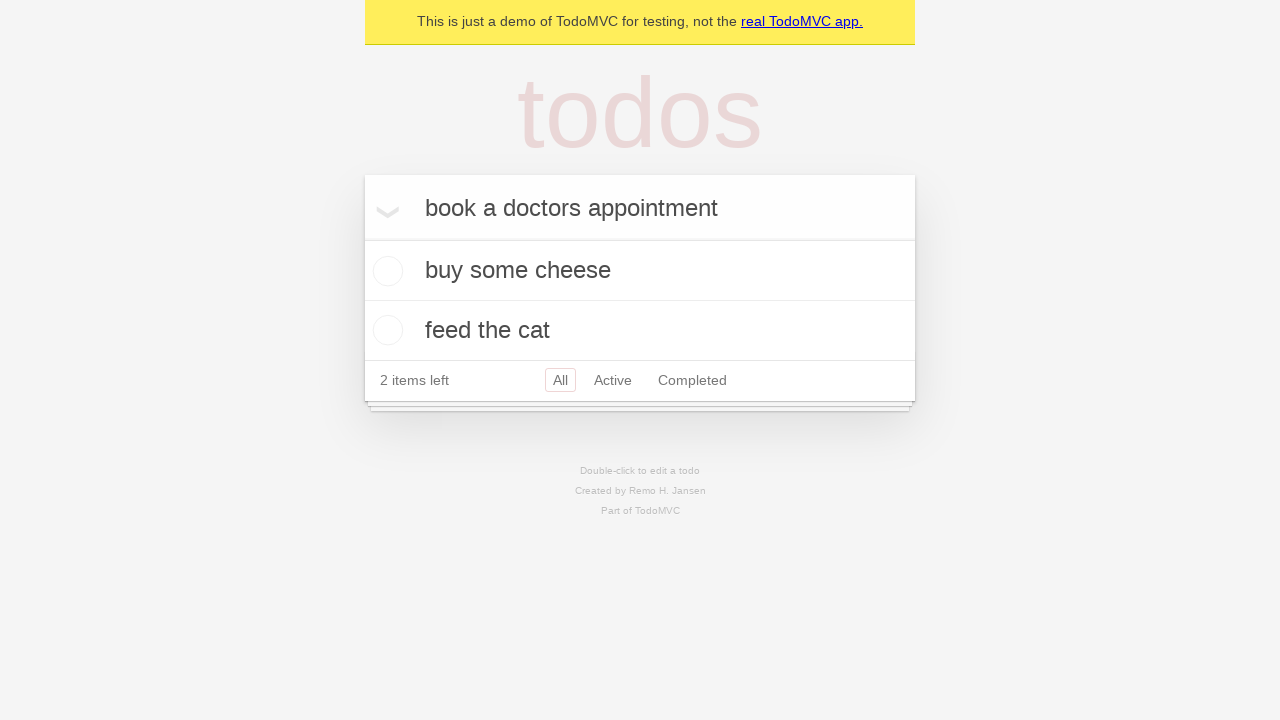

Pressed Enter to add 'book a doctors appointment' to the list on internal:attr=[placeholder="What needs to be done?"i]
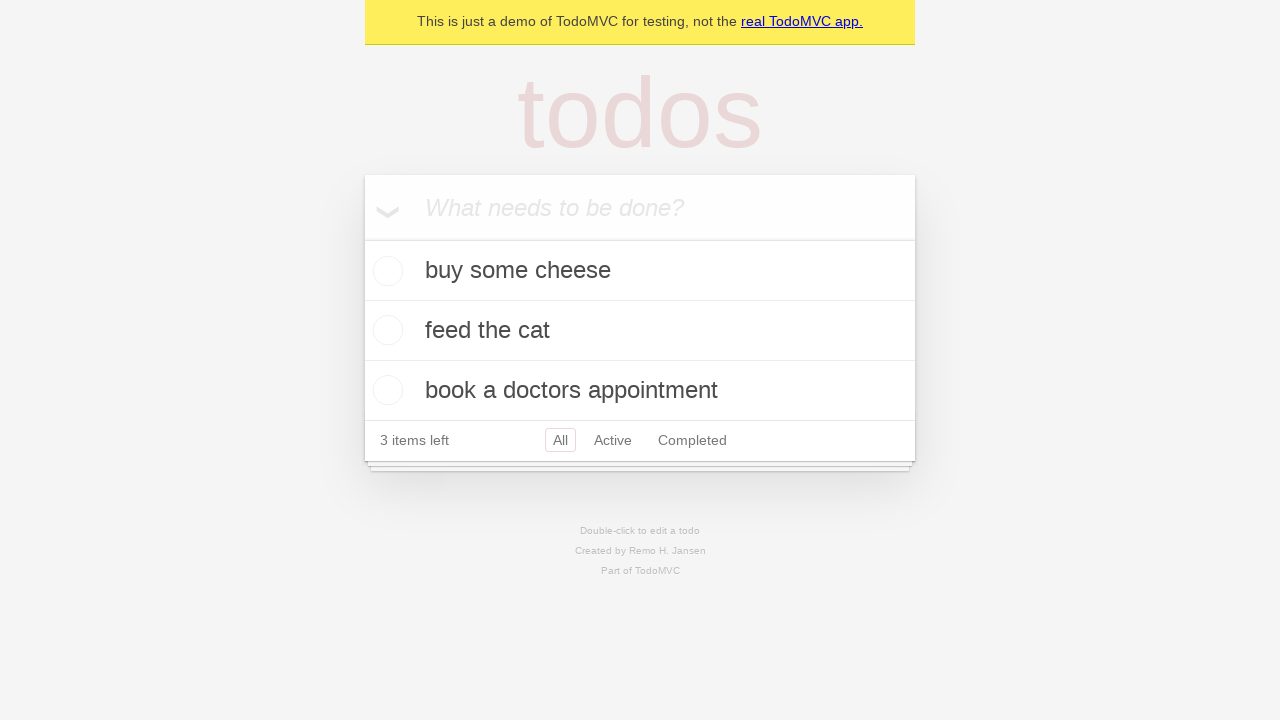

Verified that 3 items are displayed in the list
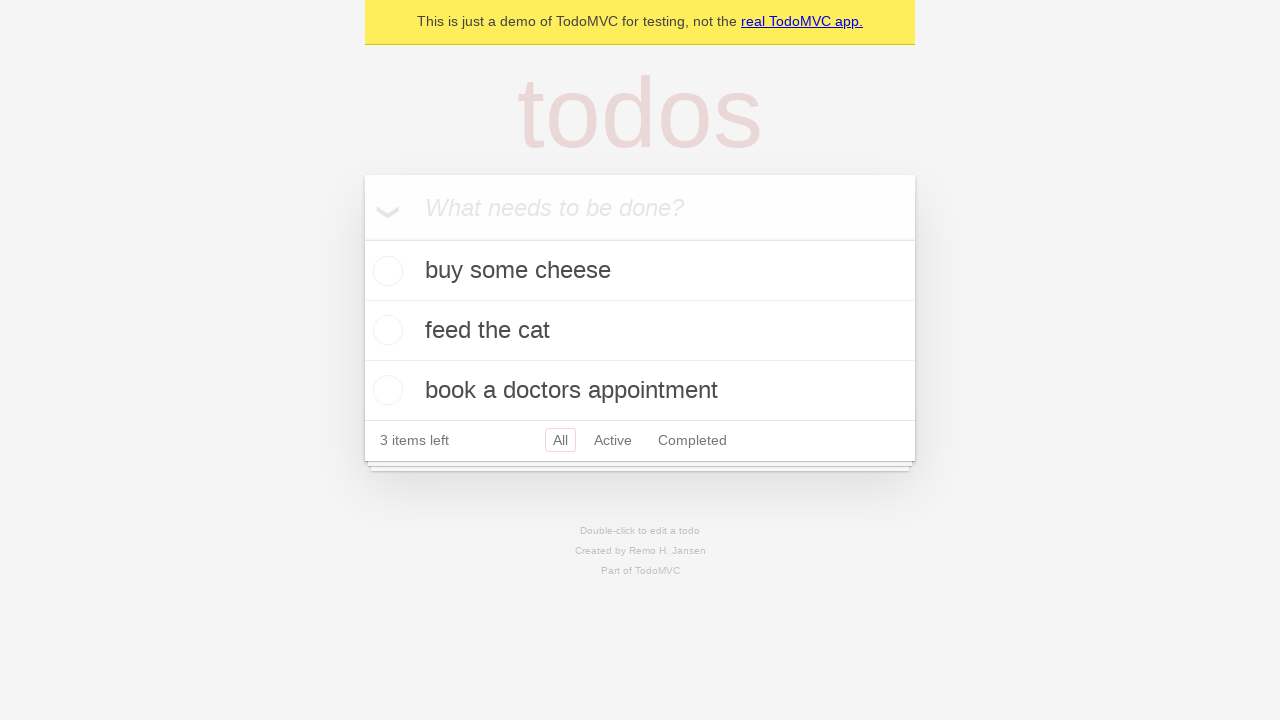

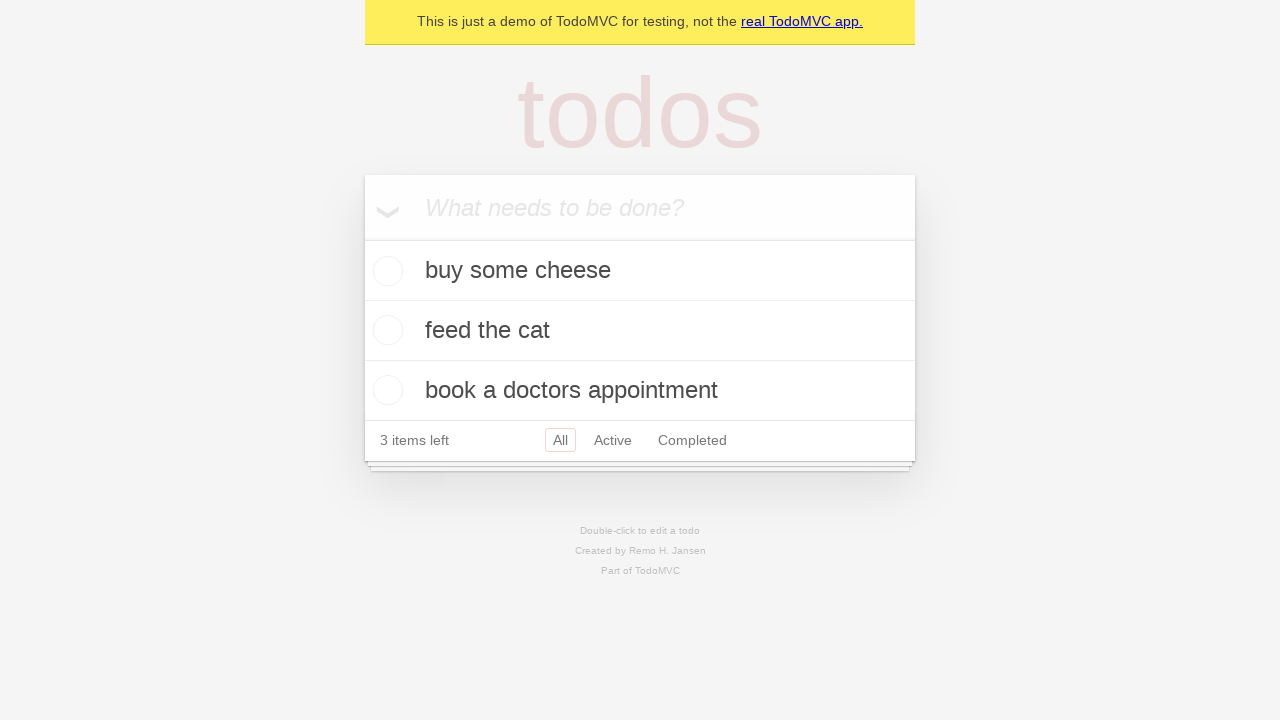